Tests file download functionality by clicking the download button and waiting for the download event to complete. The upload portion is omitted as it requires a pre-existing local file.

Starting URL: https://rahulshettyacademy.com/upload-download-test/

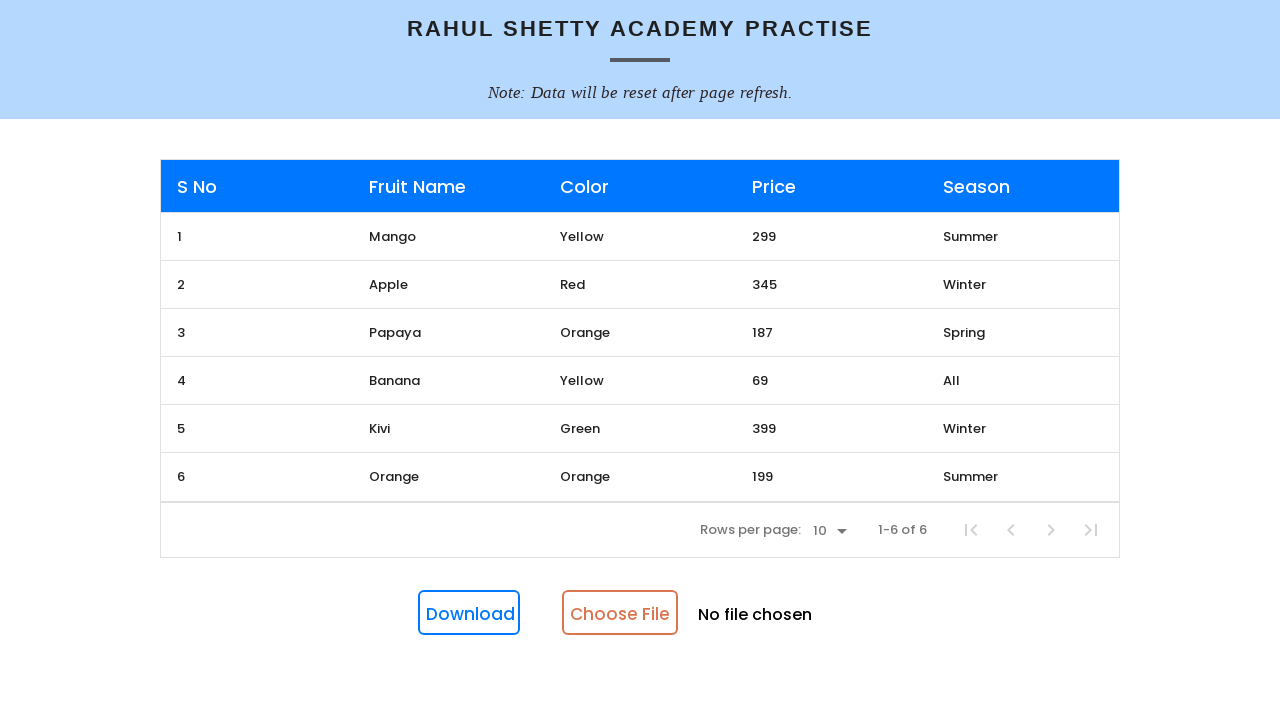

Clicked Download button and initiated download at (469, 613) on internal:role=button[name="Download"i]
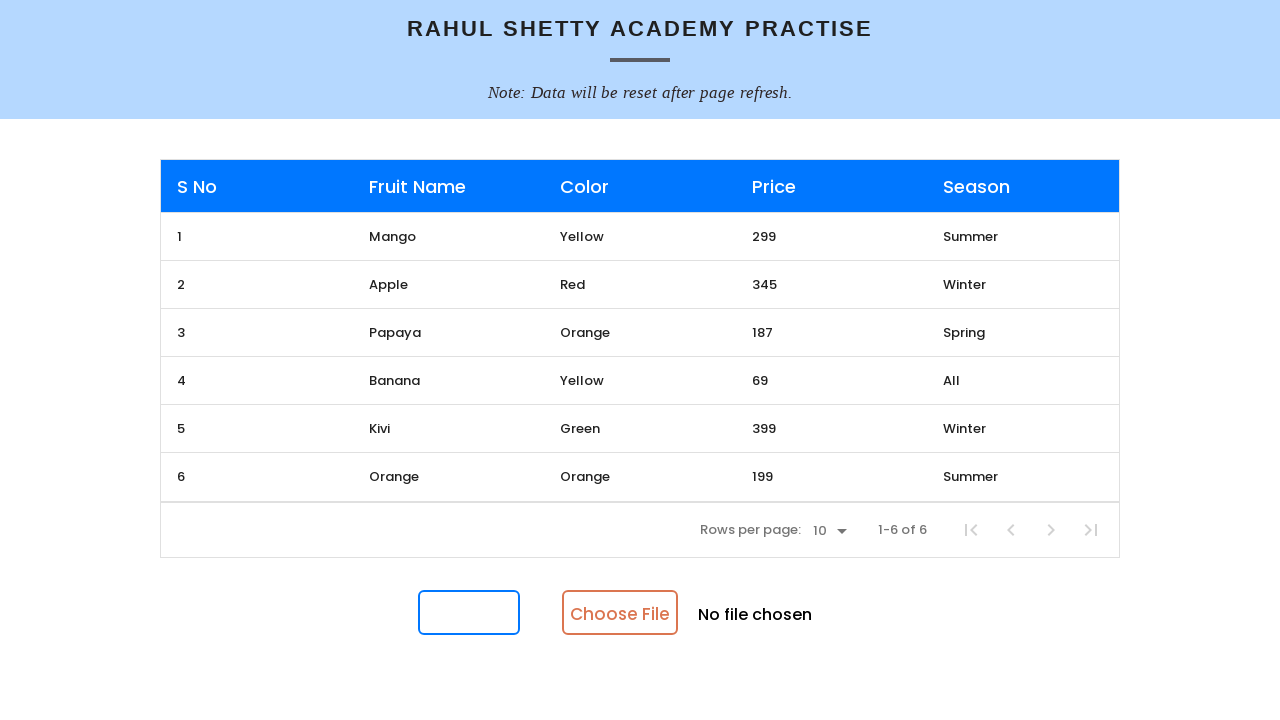

Download completed and file received
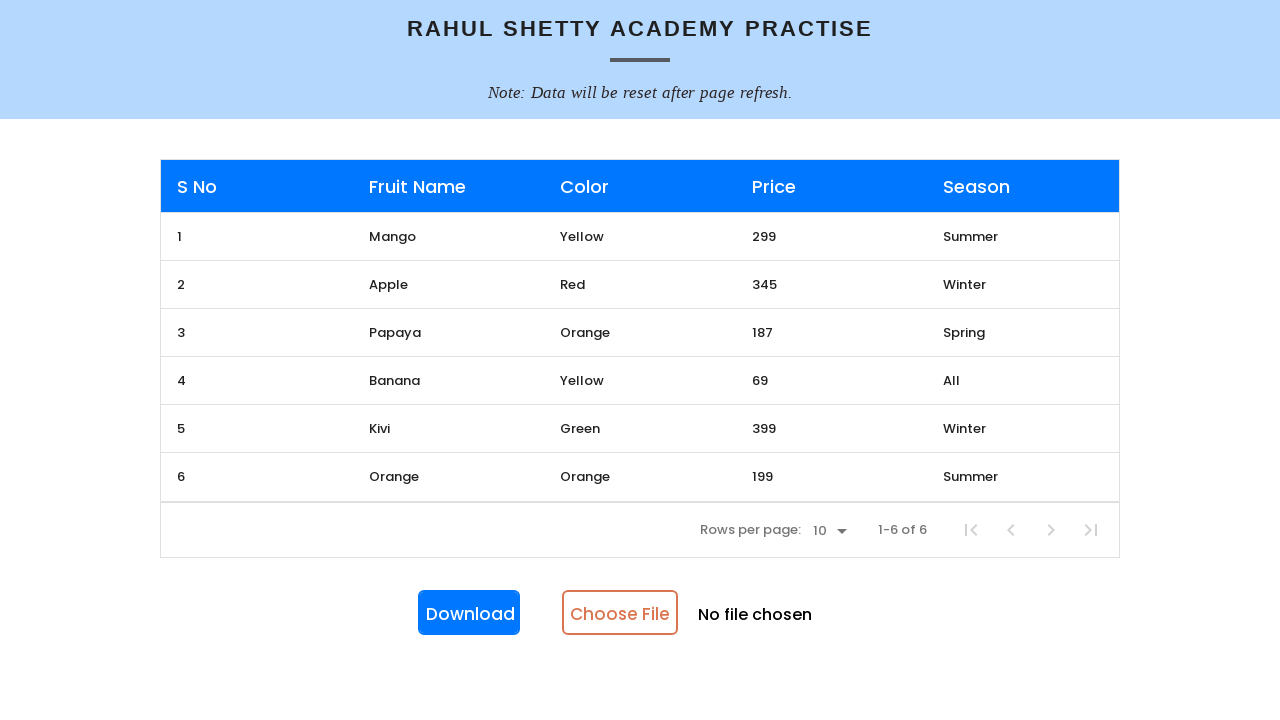

Verified downloaded file has a valid filename
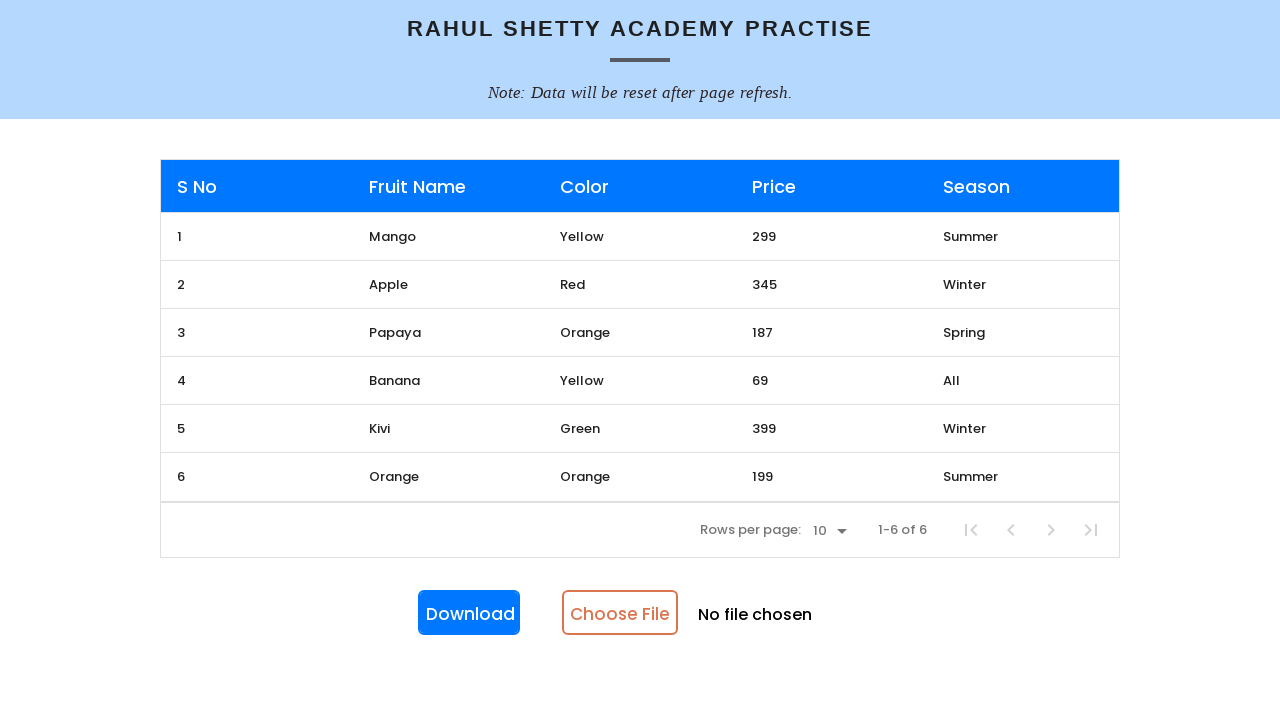

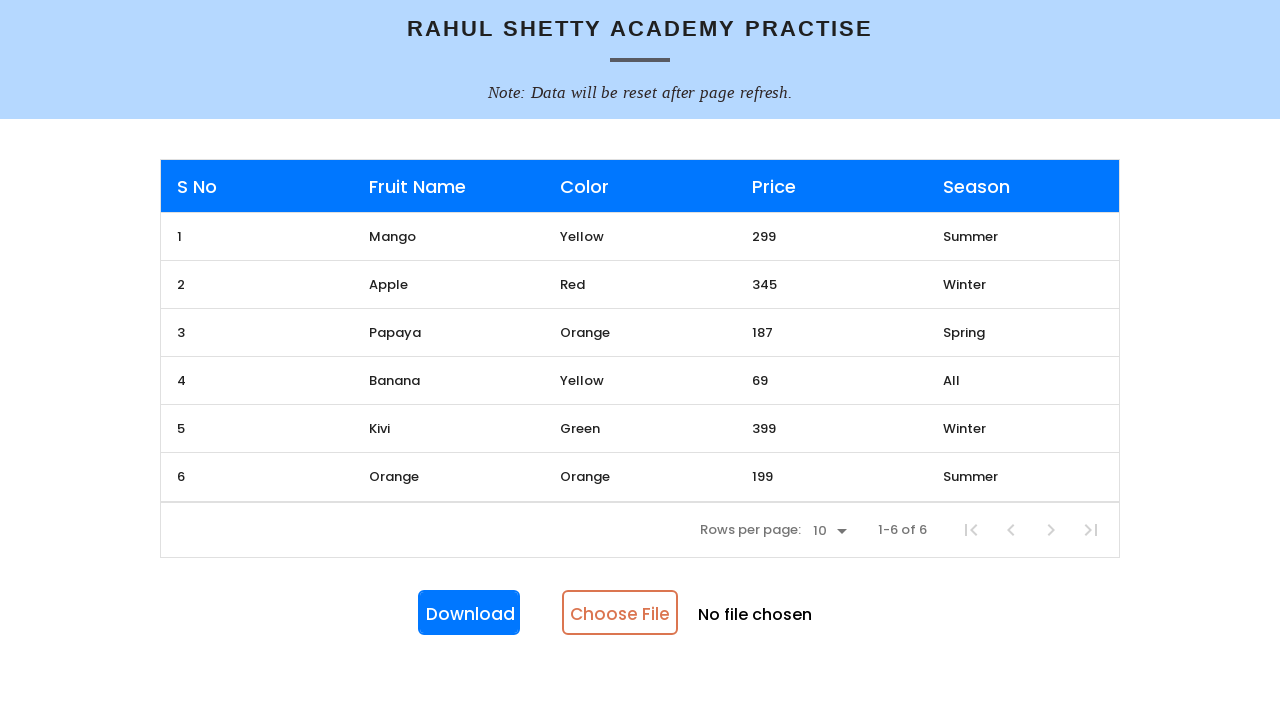